Tests opening multiple footer links in new tabs using Ctrl+Enter keyboard shortcut, then switches between all opened tabs to verify they loaded correctly.

Starting URL: https://www.rahulshettyacademy.com/AutomationPractice/

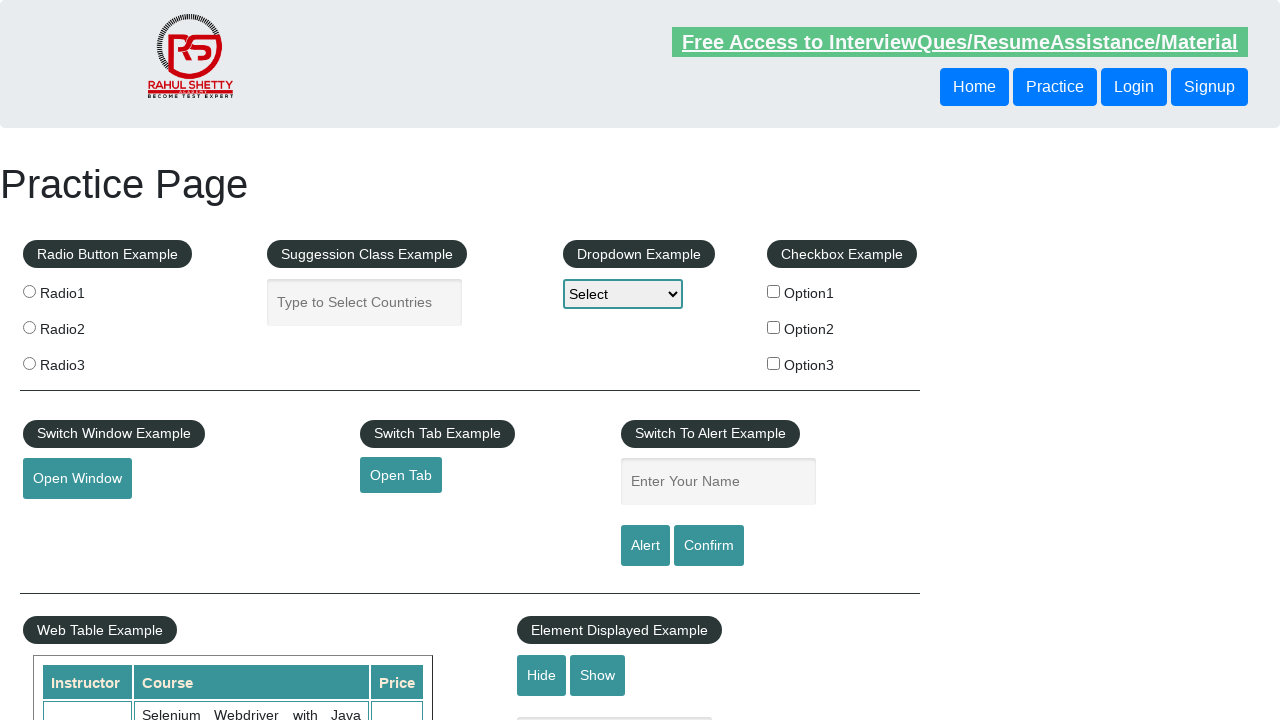

Footer section loaded - waited for #gf-BIG selector
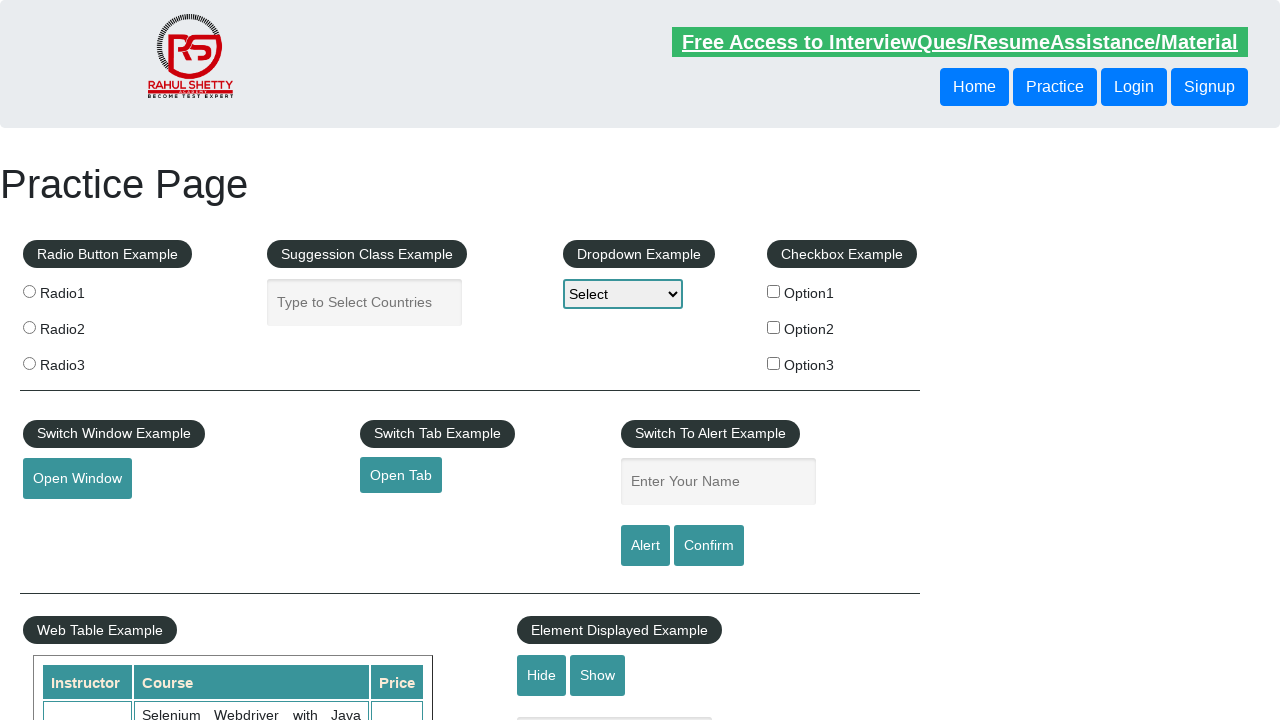

Located first column of footer links
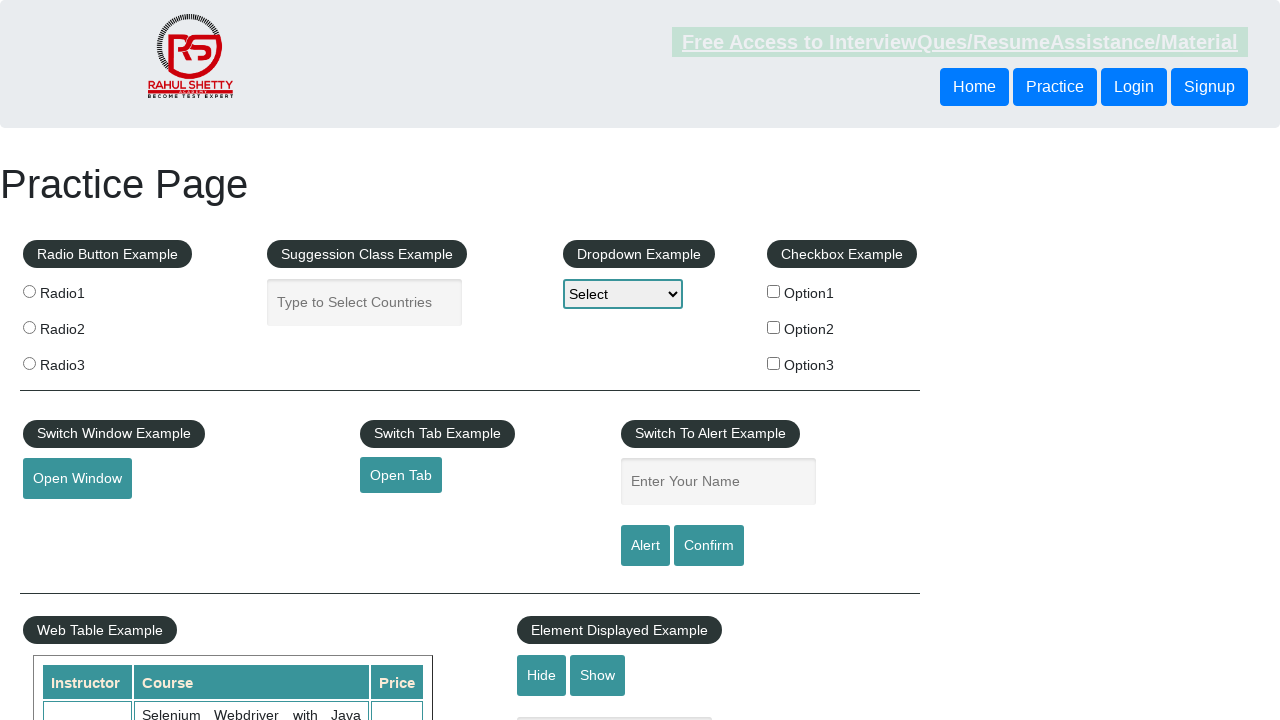

Found 5 links in first footer column
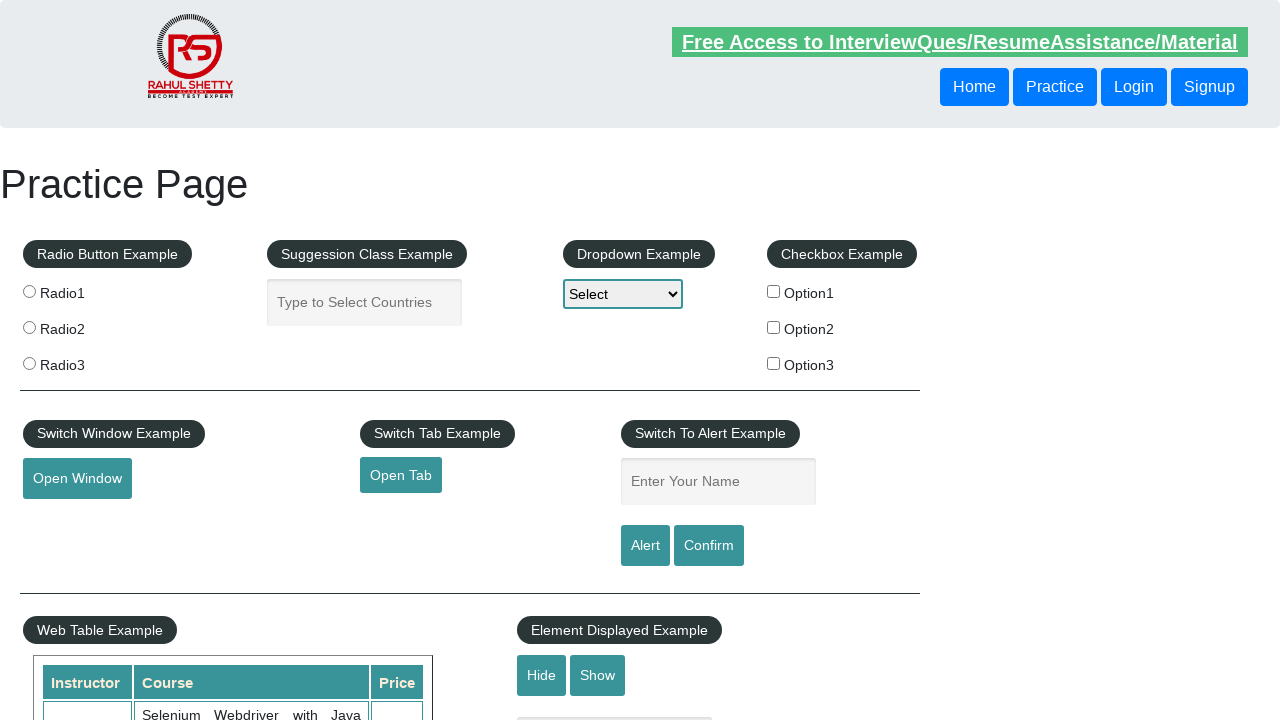

Opened footer link 1 in new tab using Ctrl+Click at (68, 520) on xpath=//div[@id='gf-BIG']/table/tbody/tr/td/ul >> nth=0 >> a >> nth=1
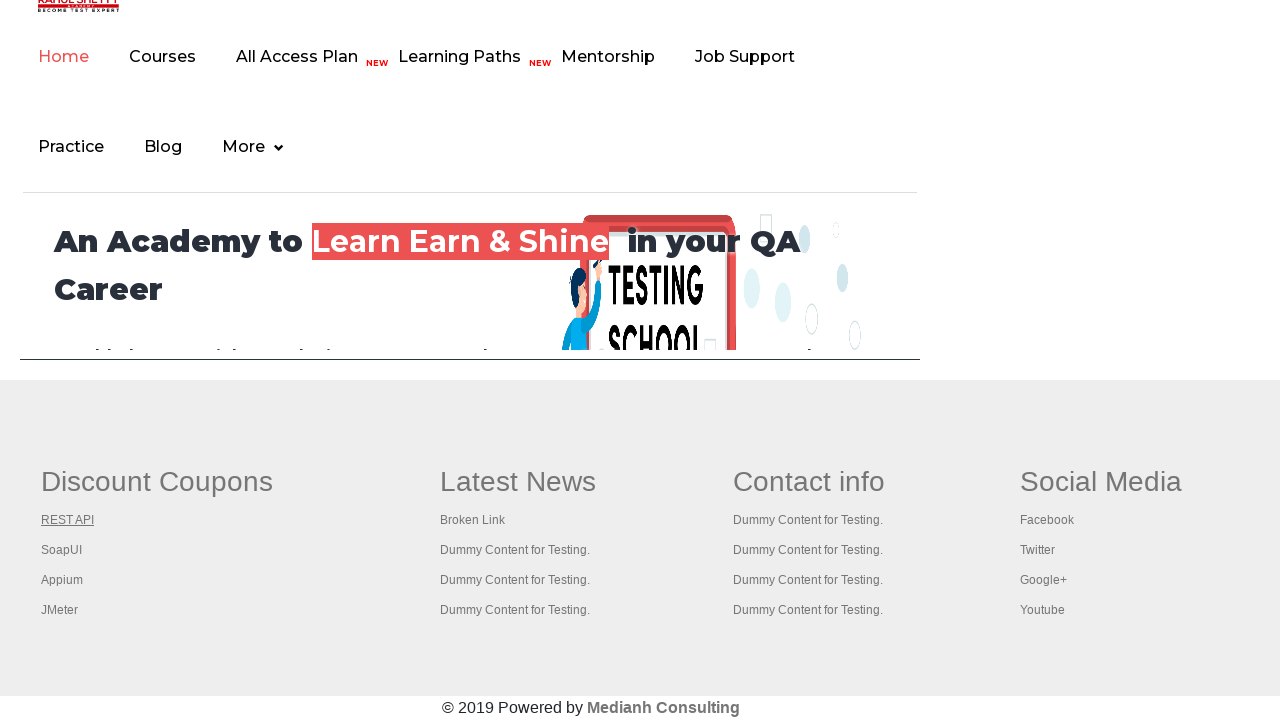

Waited 2 seconds for new tab to initialize
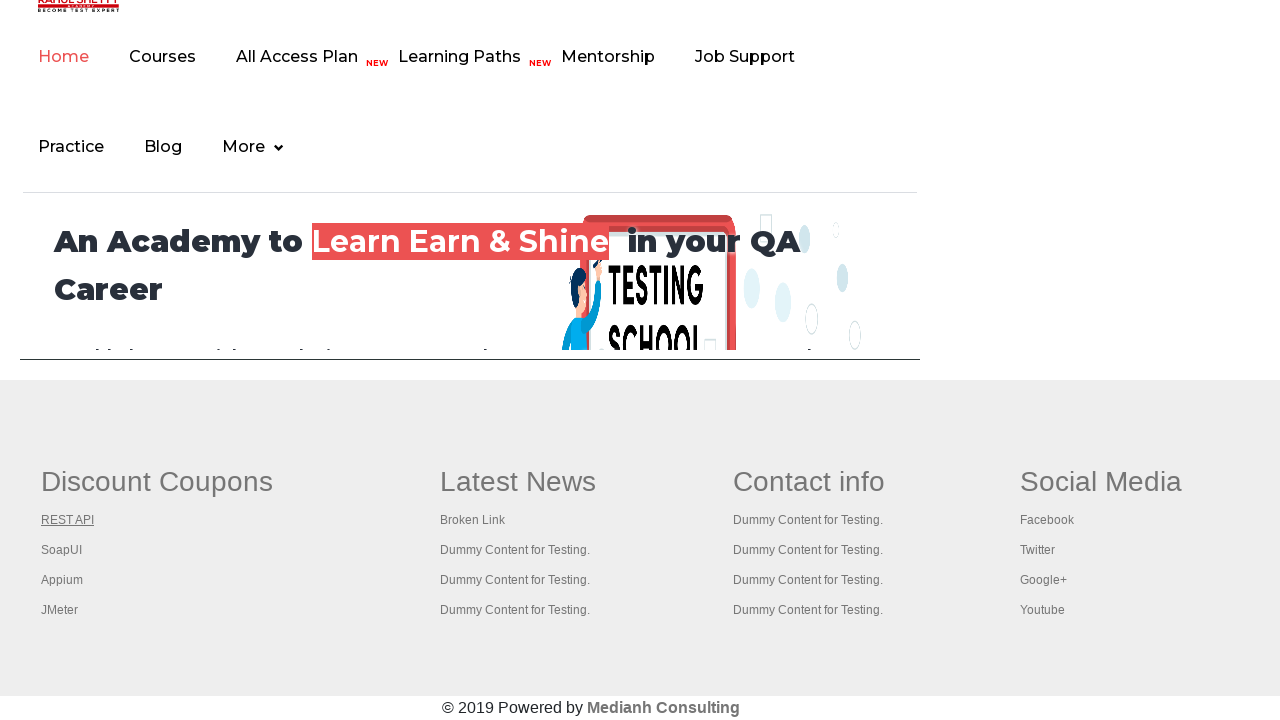

Opened footer link 2 in new tab using Ctrl+Click at (62, 550) on xpath=//div[@id='gf-BIG']/table/tbody/tr/td/ul >> nth=0 >> a >> nth=2
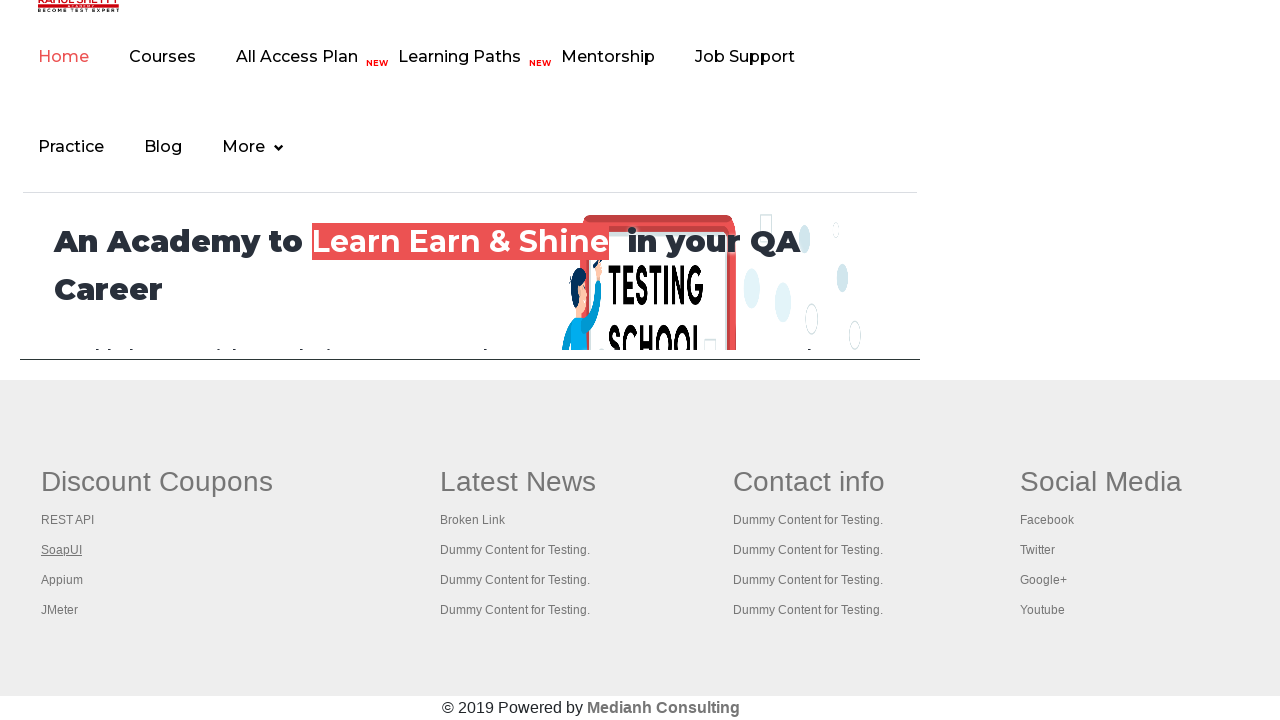

Waited 2 seconds for new tab to initialize
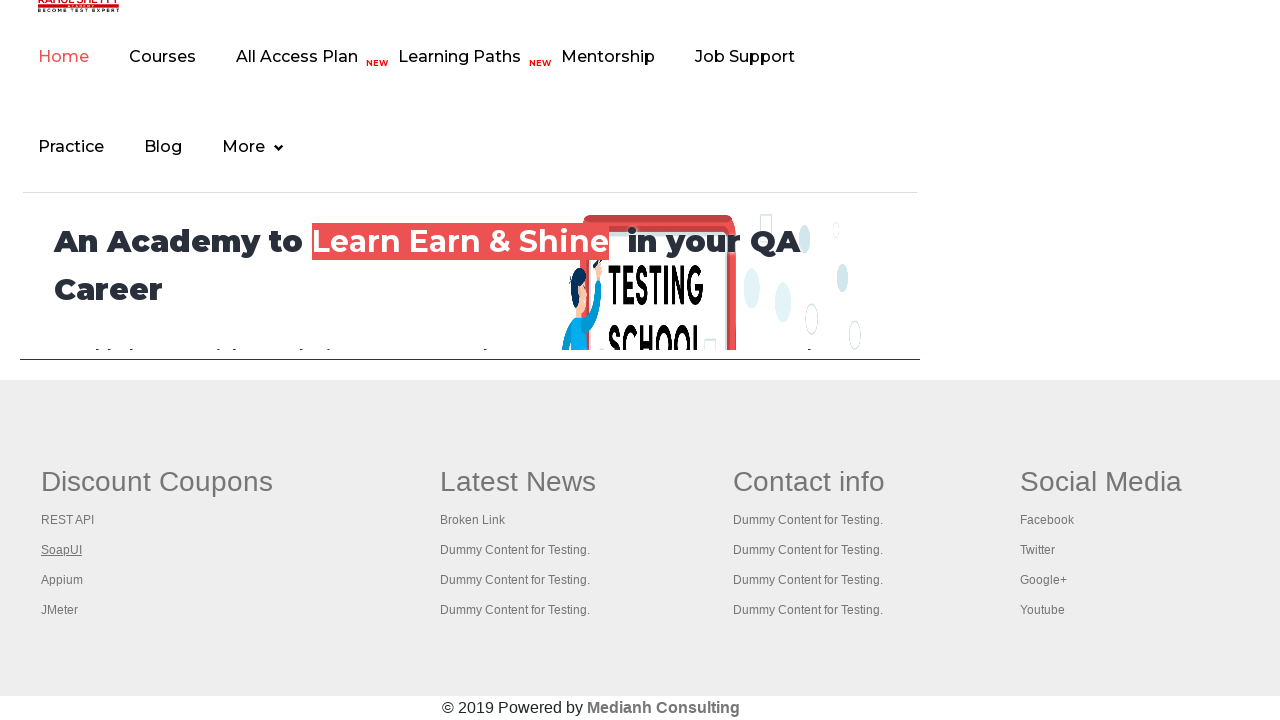

Opened footer link 3 in new tab using Ctrl+Click at (62, 580) on xpath=//div[@id='gf-BIG']/table/tbody/tr/td/ul >> nth=0 >> a >> nth=3
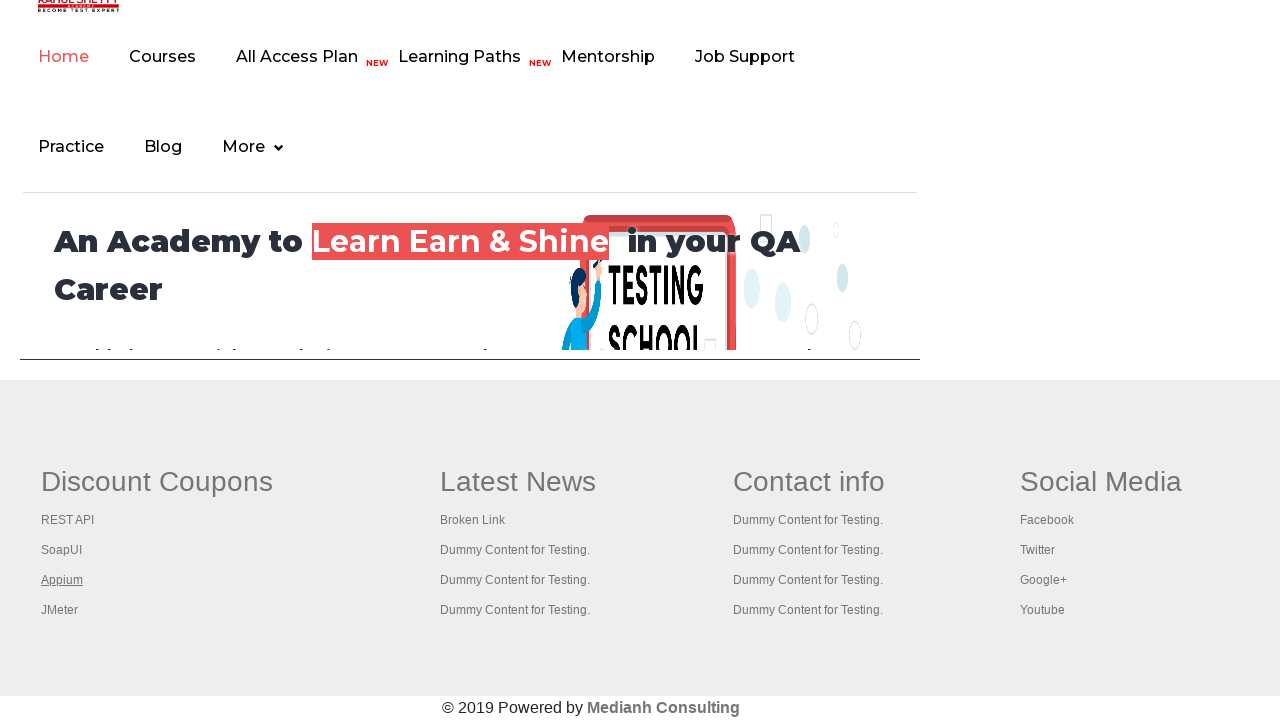

Waited 2 seconds for new tab to initialize
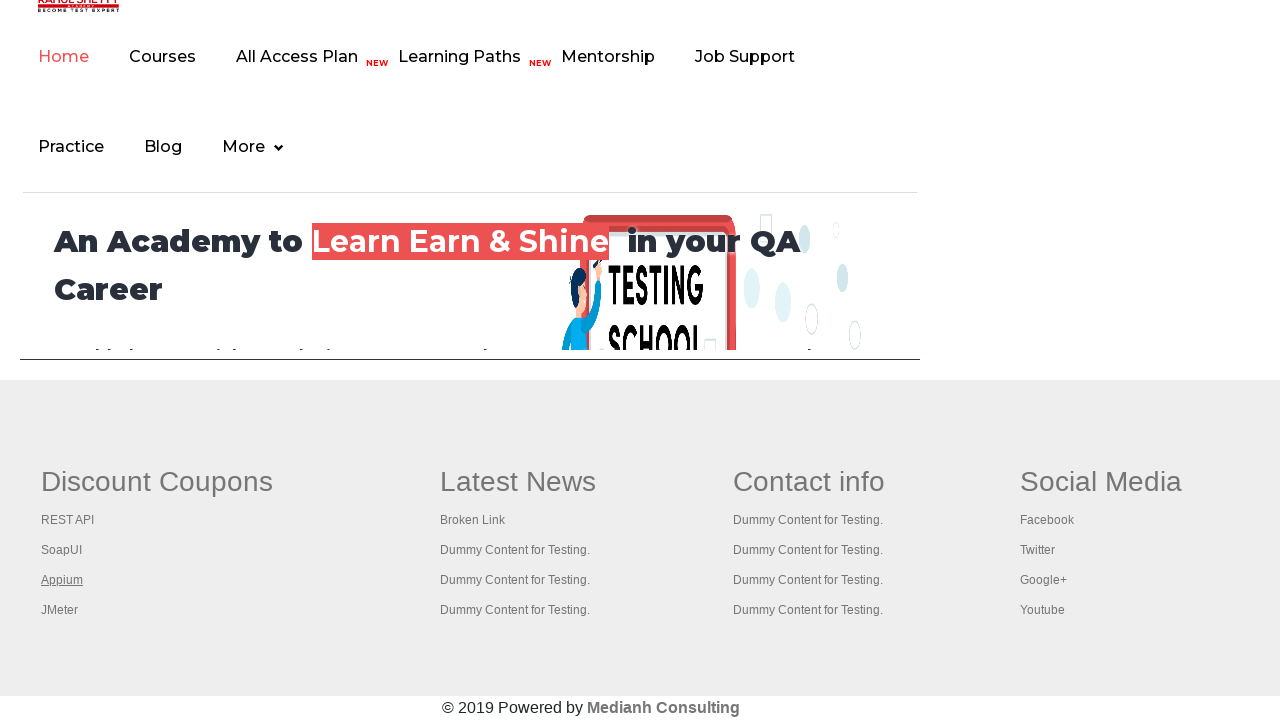

Opened footer link 4 in new tab using Ctrl+Click at (60, 610) on xpath=//div[@id='gf-BIG']/table/tbody/tr/td/ul >> nth=0 >> a >> nth=4
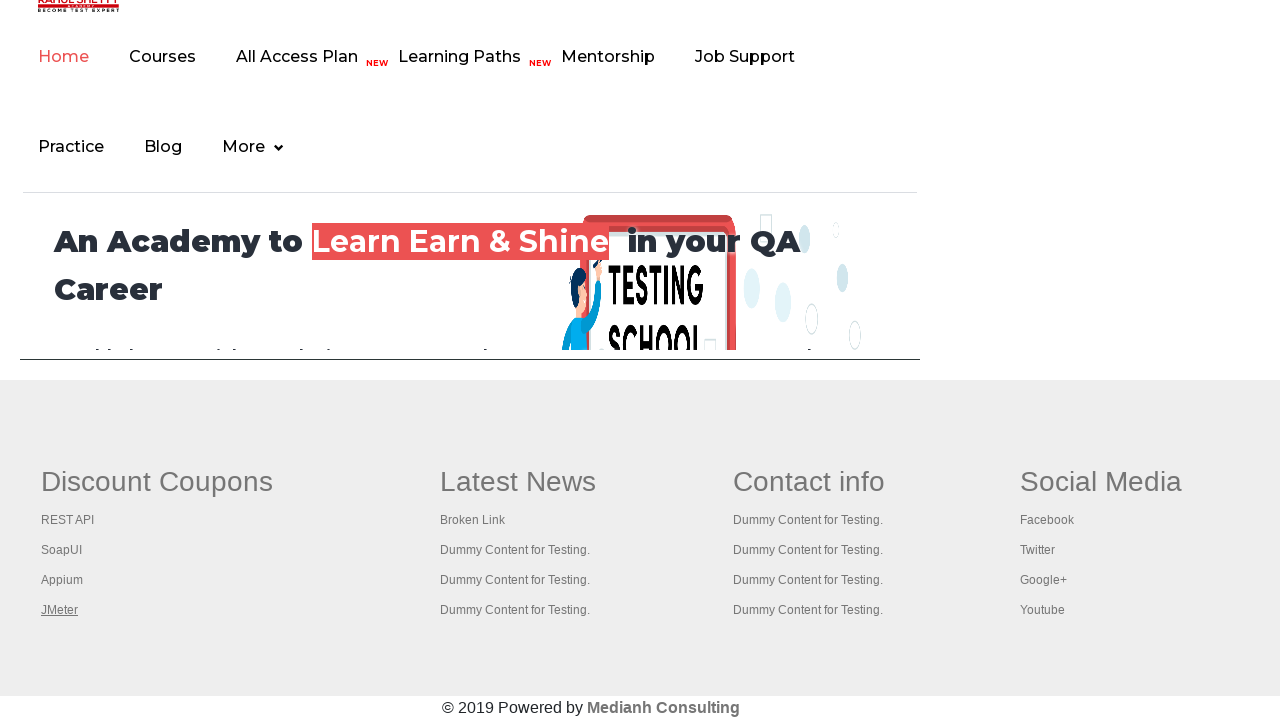

Waited 2 seconds for new tab to initialize
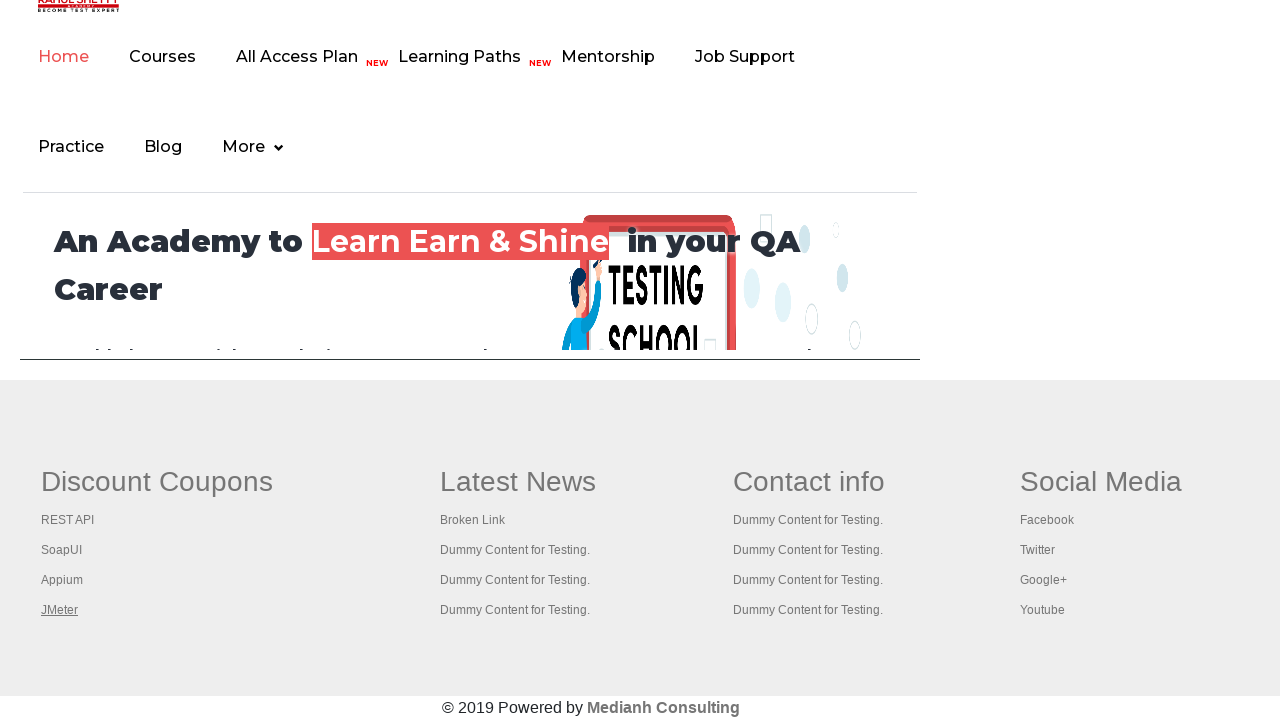

Retrieved all 5 open tabs from context
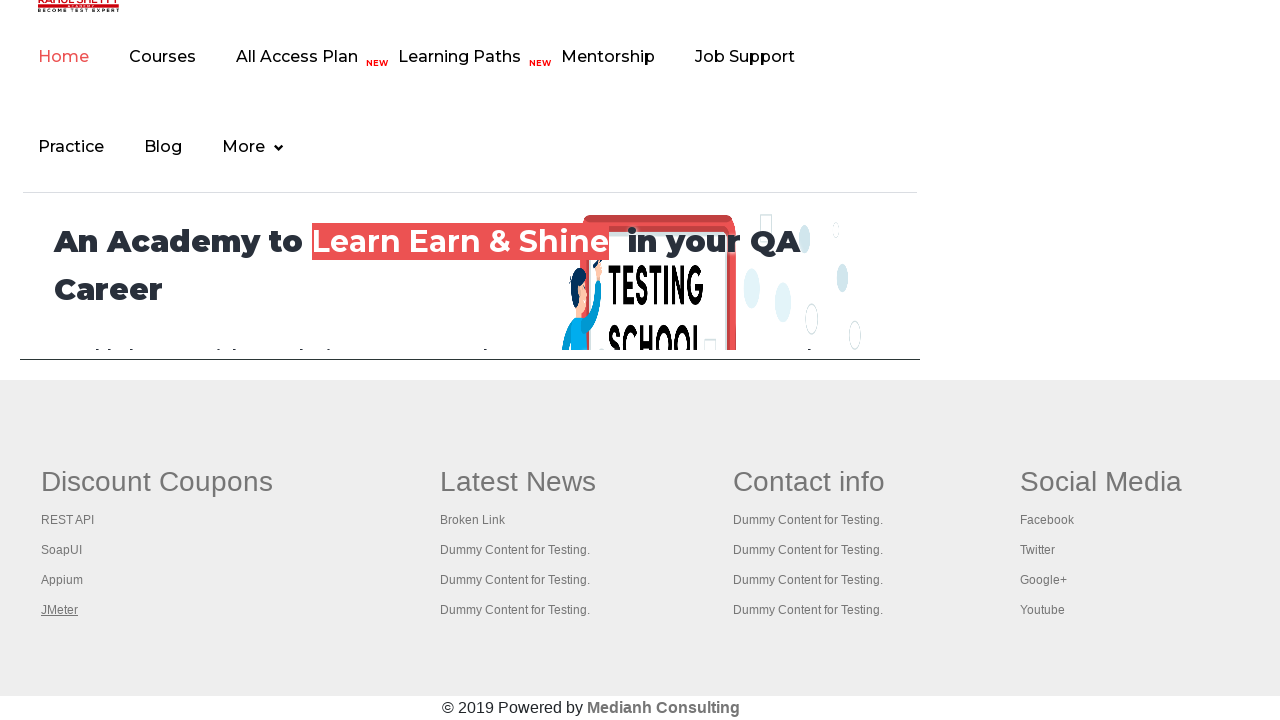

Brought tab to front
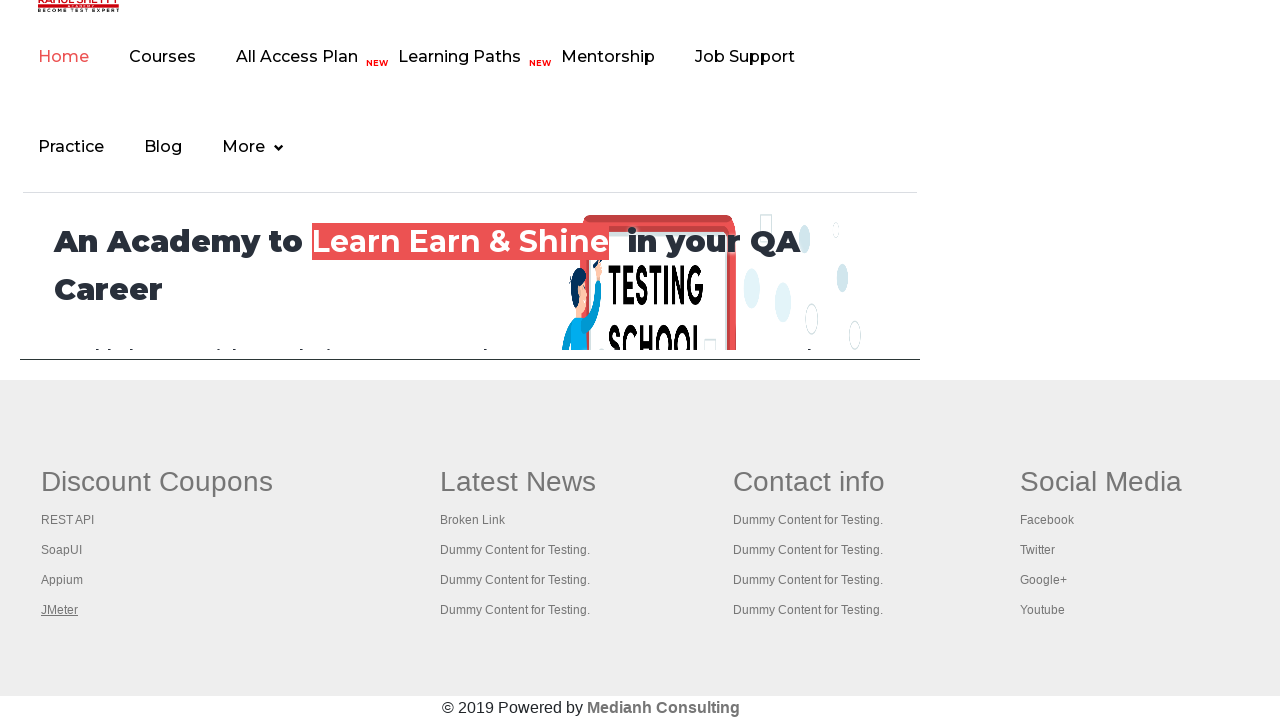

Tab loaded - domcontentloaded state reached
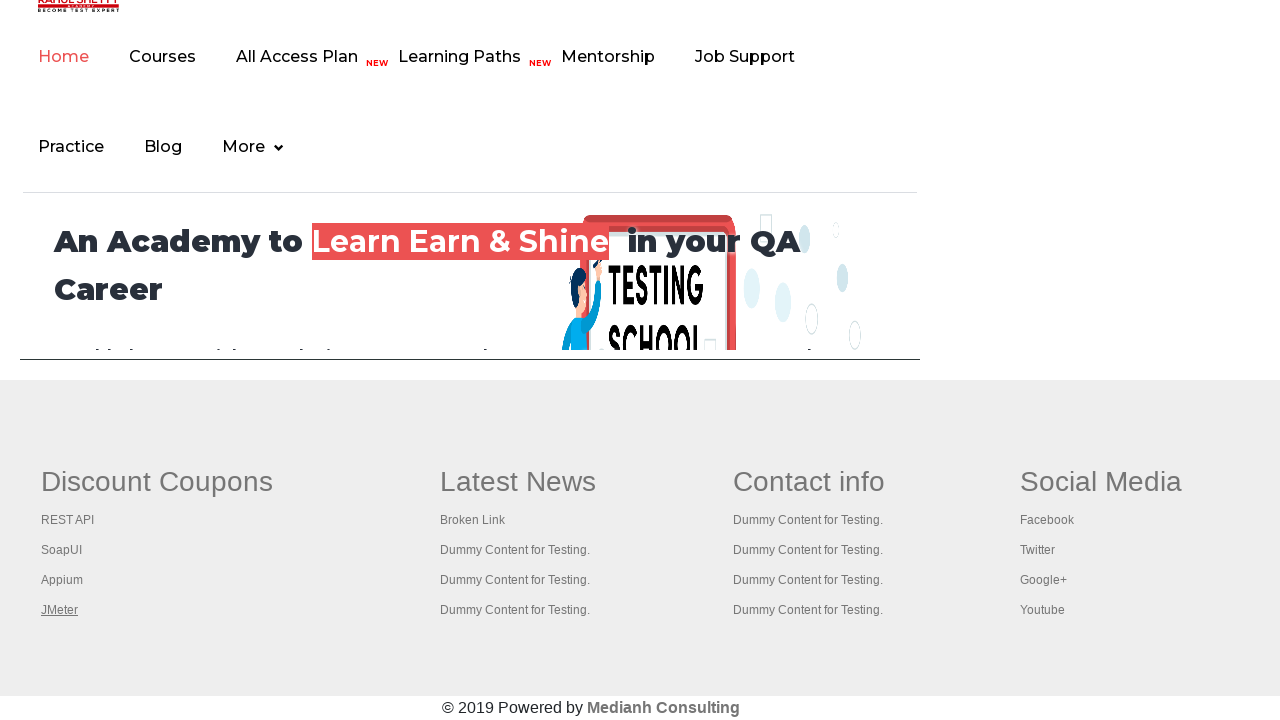

Brought tab to front
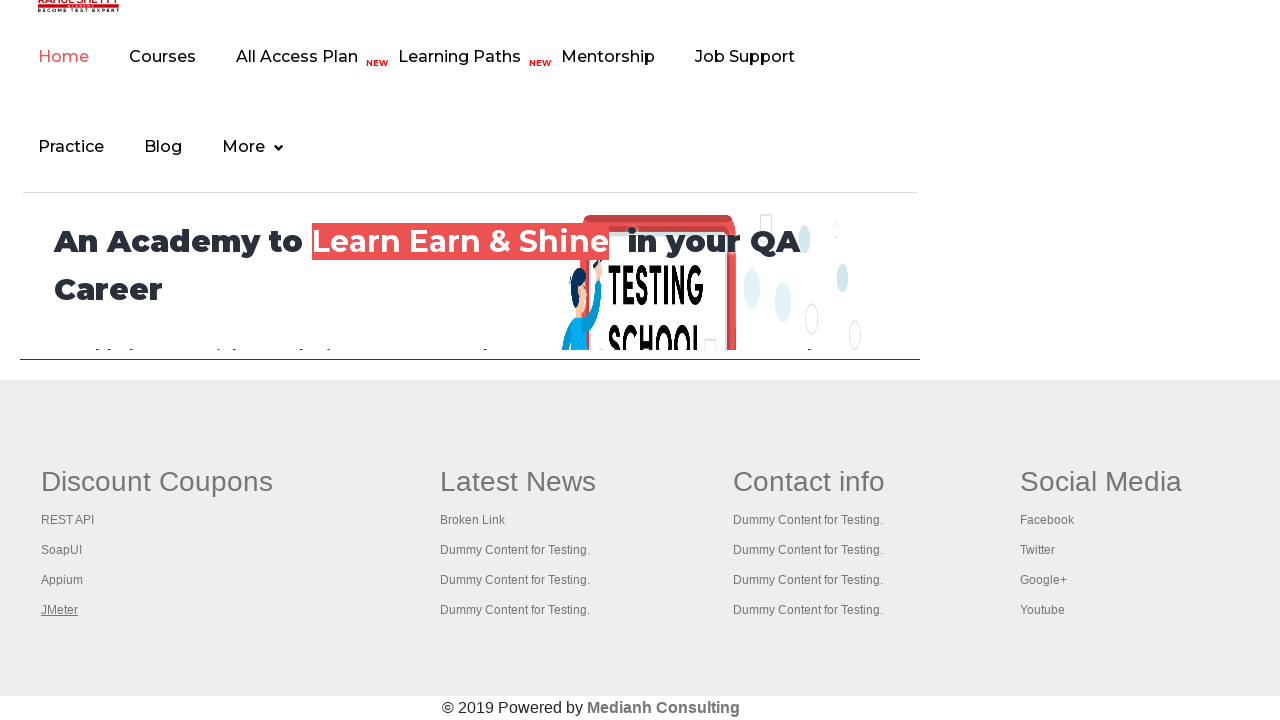

Tab loaded - domcontentloaded state reached
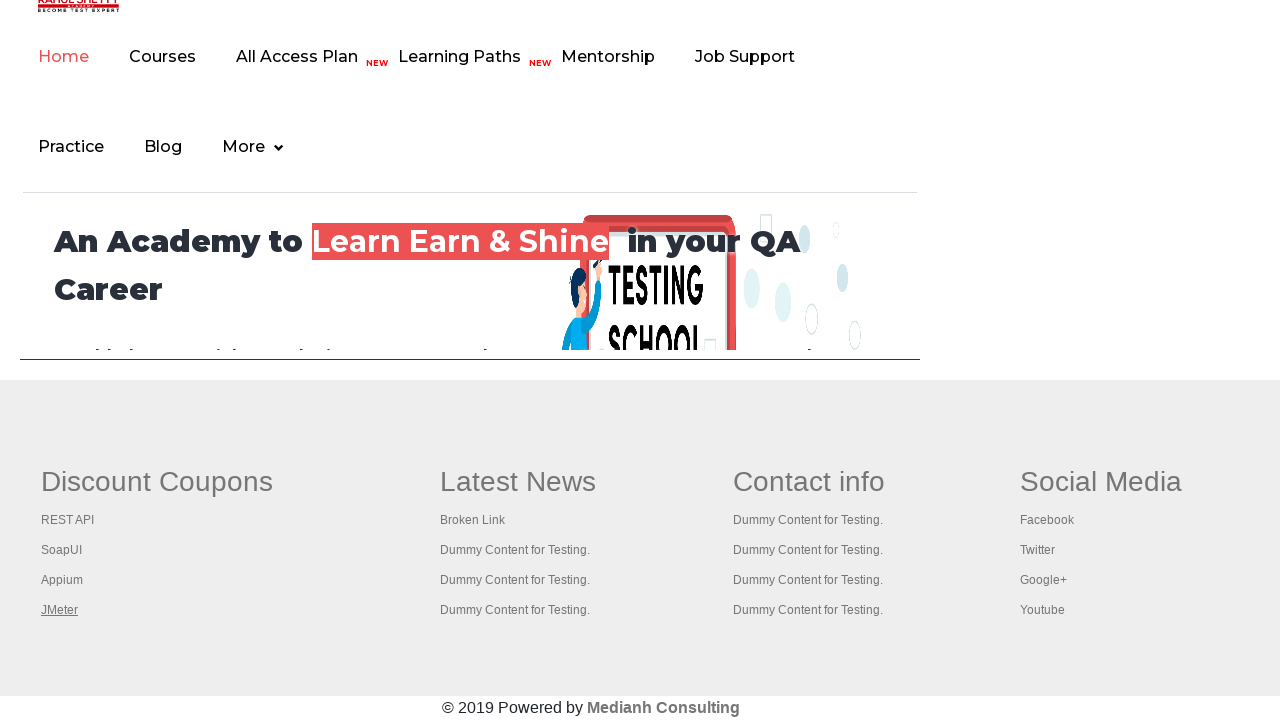

Brought tab to front
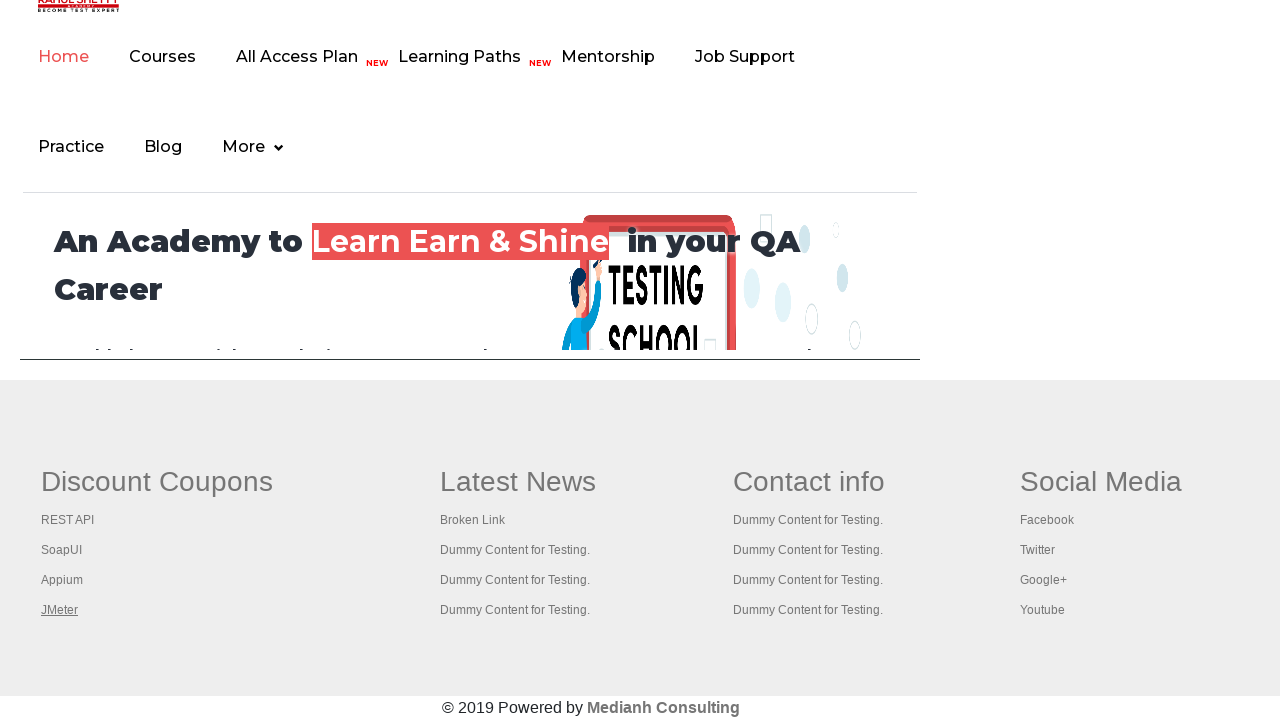

Tab loaded - domcontentloaded state reached
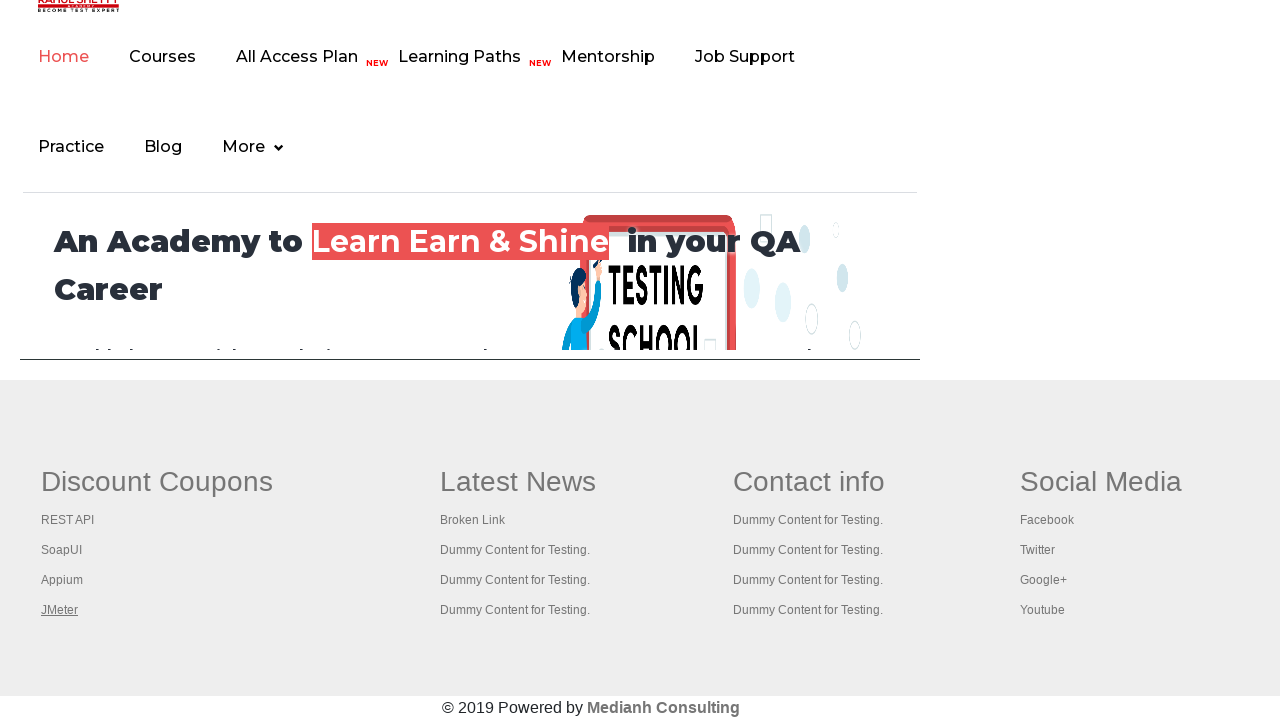

Brought tab to front
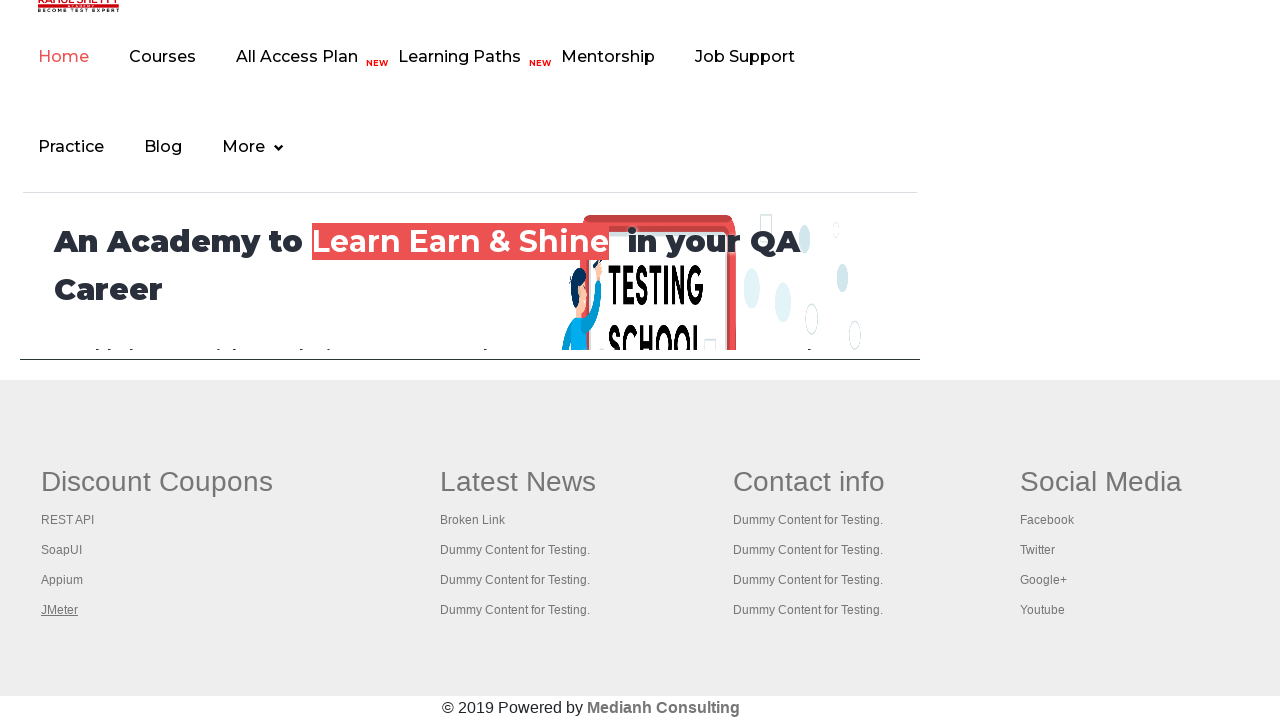

Tab loaded - domcontentloaded state reached
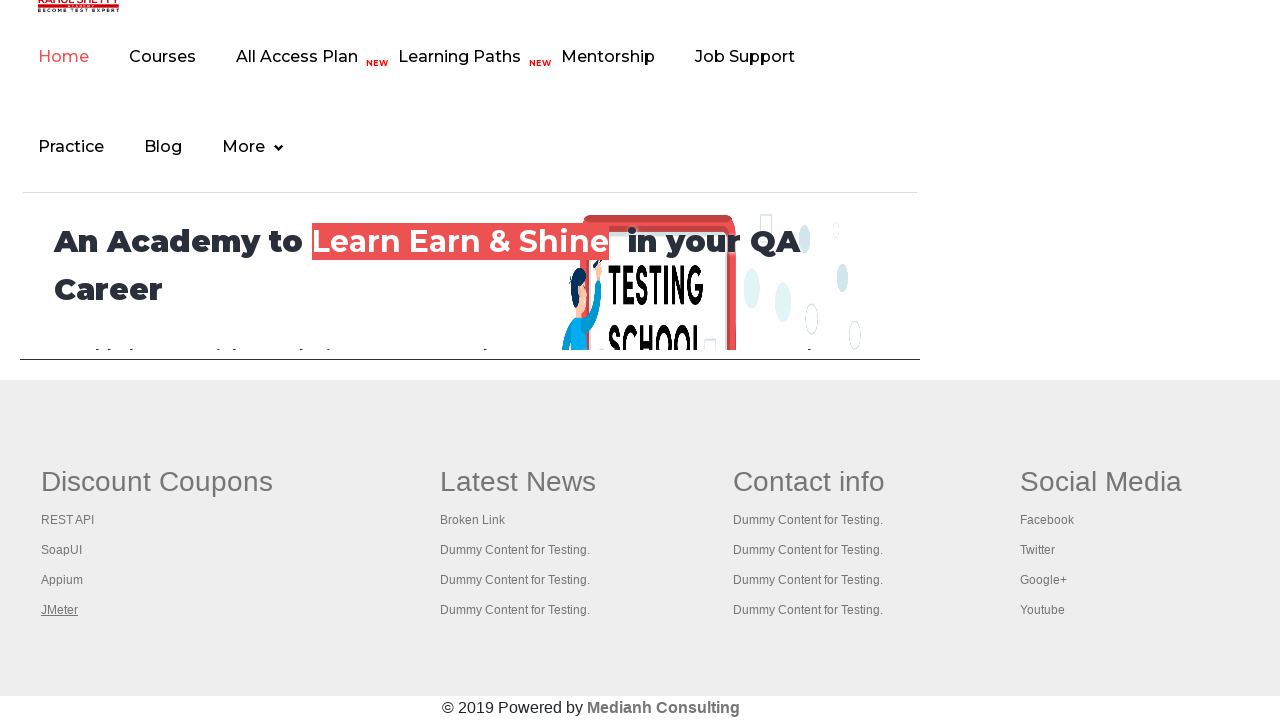

Brought tab to front
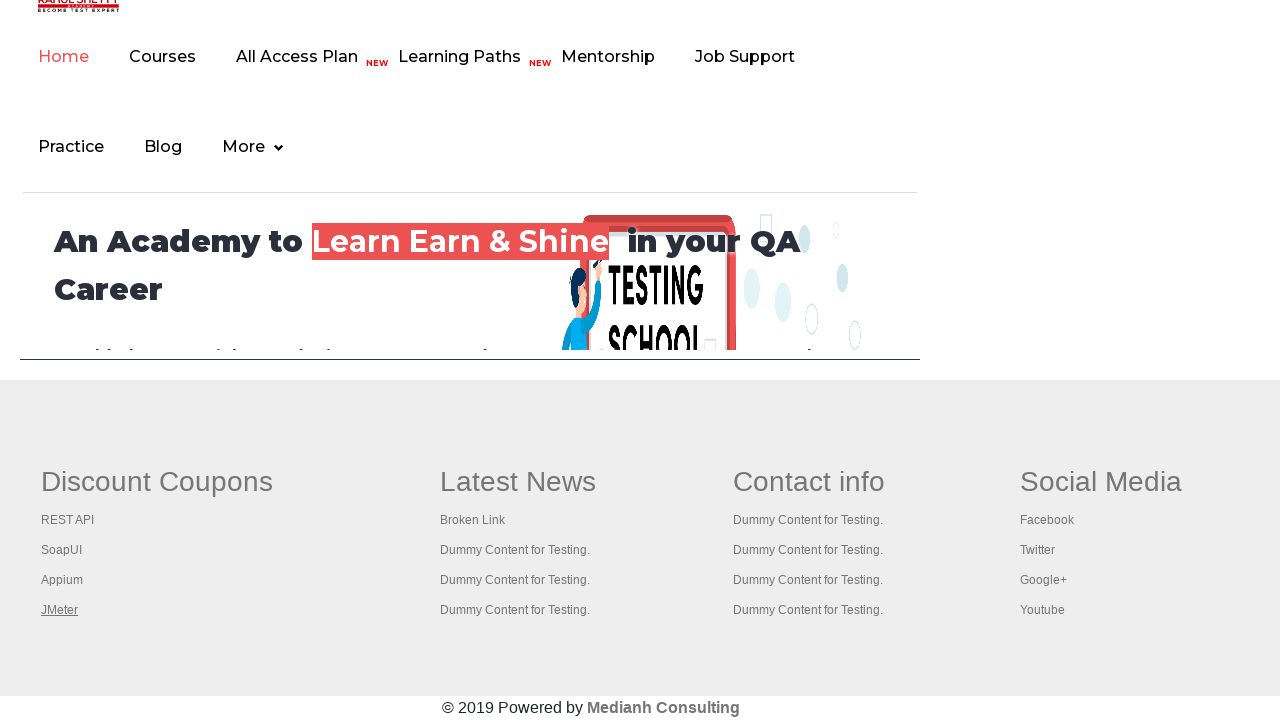

Tab loaded - domcontentloaded state reached
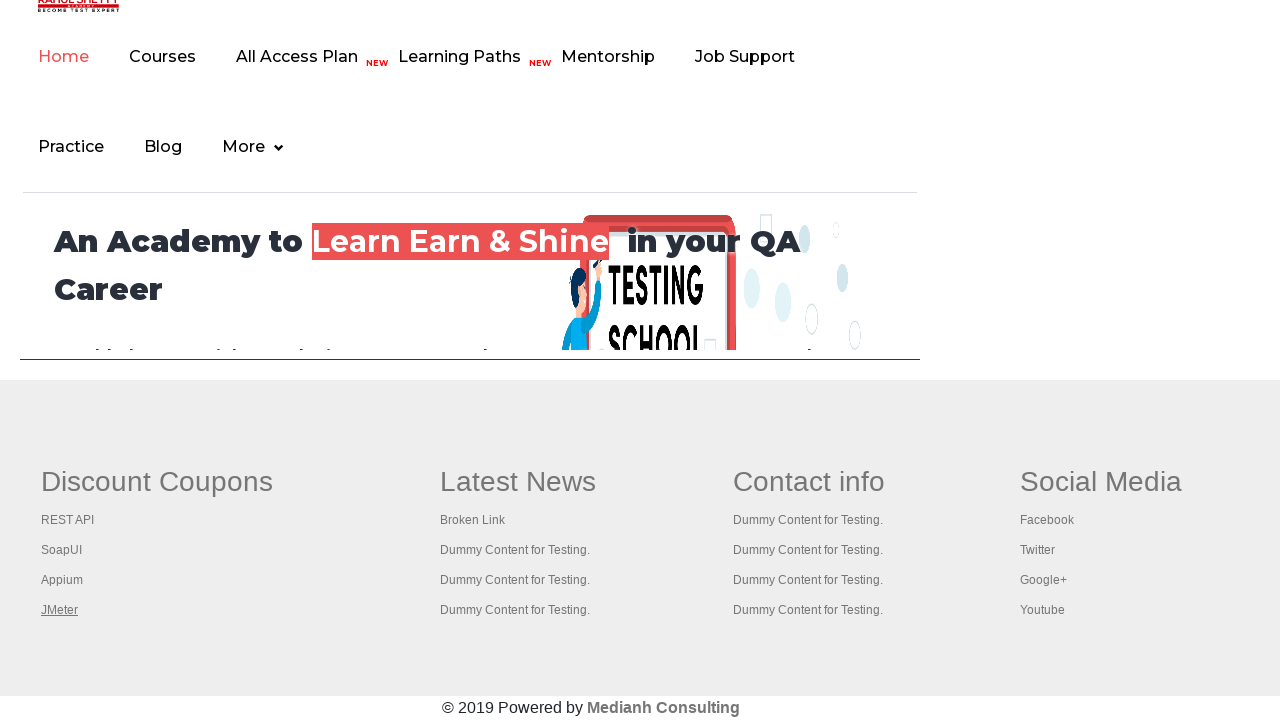

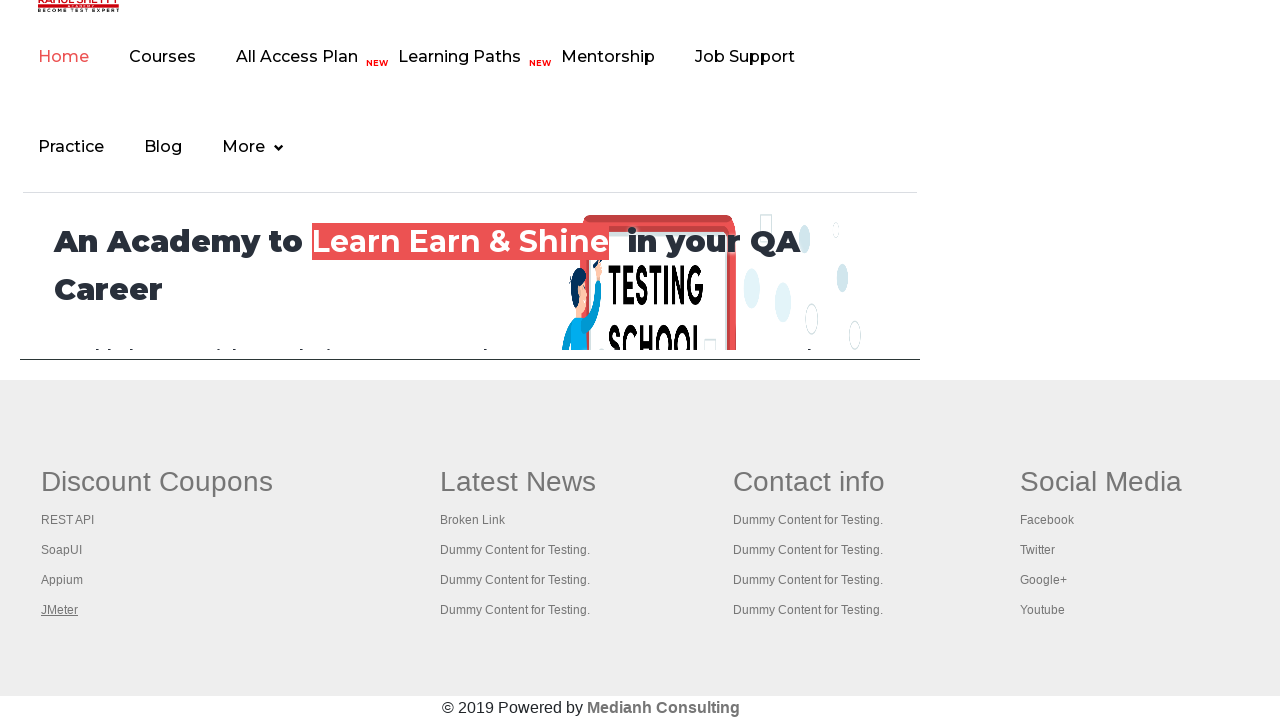